Tests the registration form on DemoQA by filling in personal details (first name, last name, email, gender, phone number) and submitting the form, then verifying a confirmation modal appears.

Starting URL: https://demoqa.com/automation-practice-form

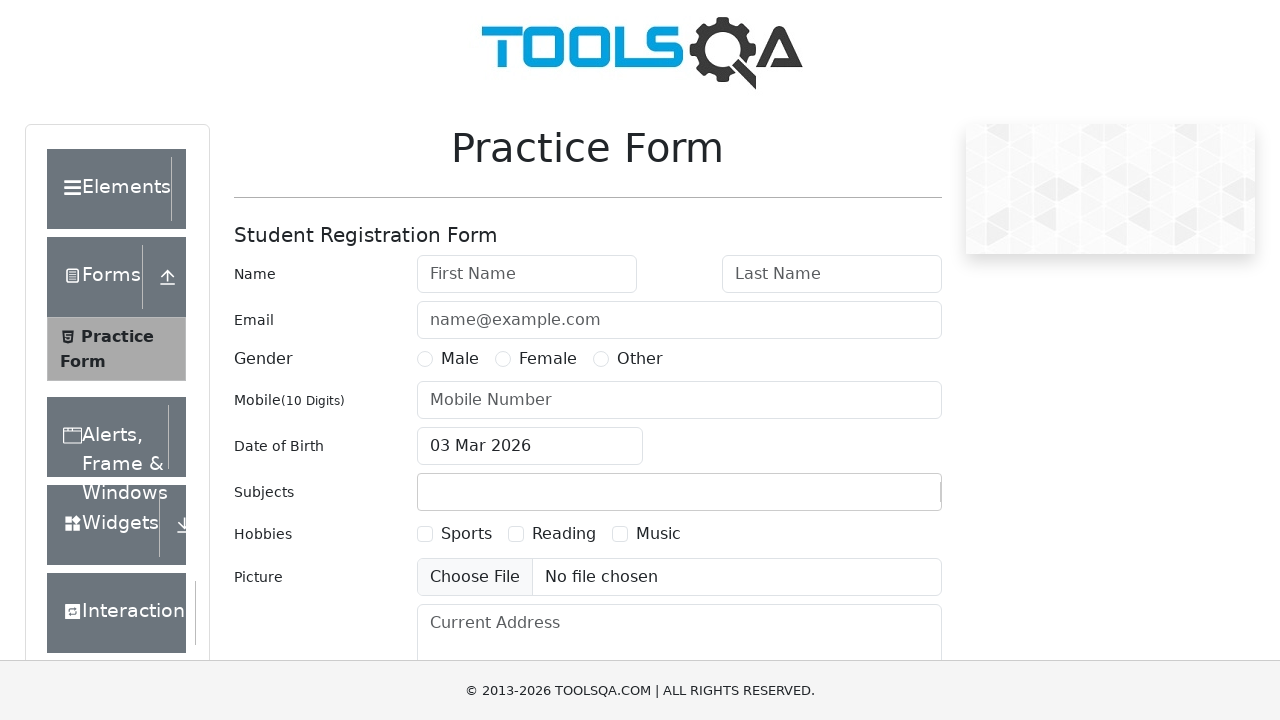

Set viewport size to 1200x800
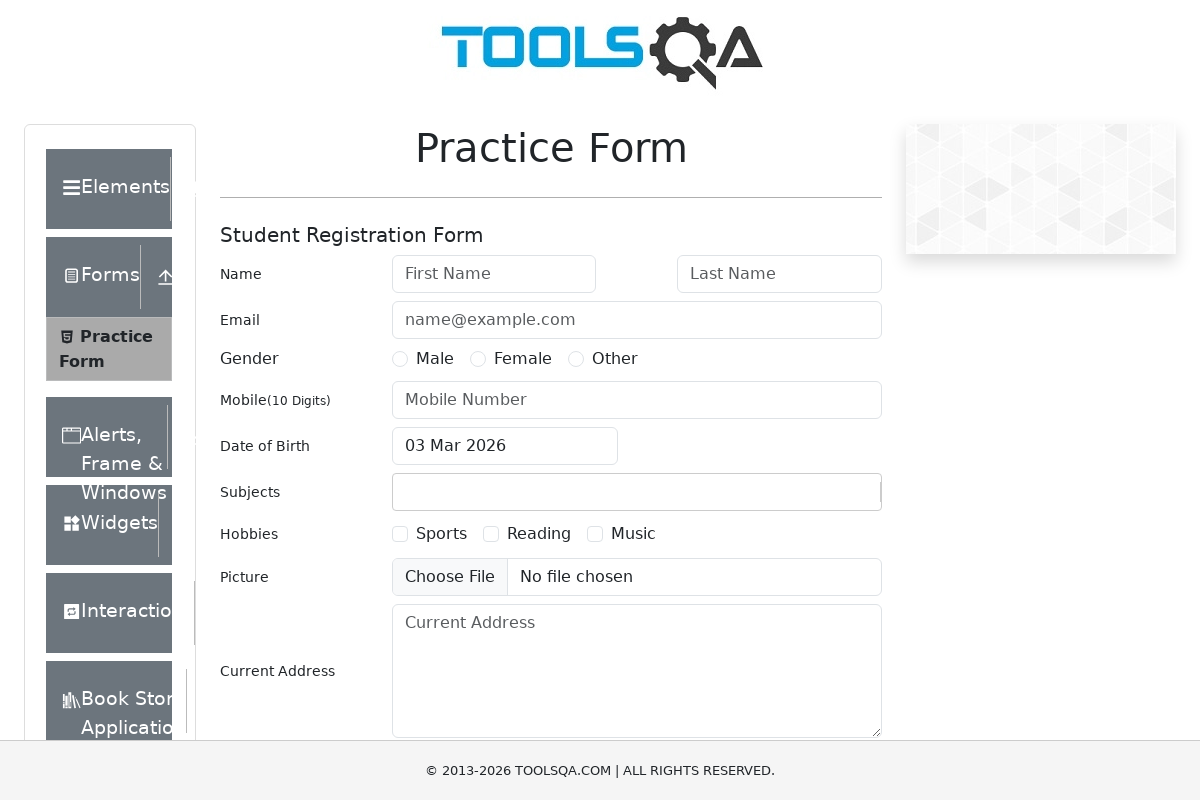

Filled first name field with 'Test' on #firstName
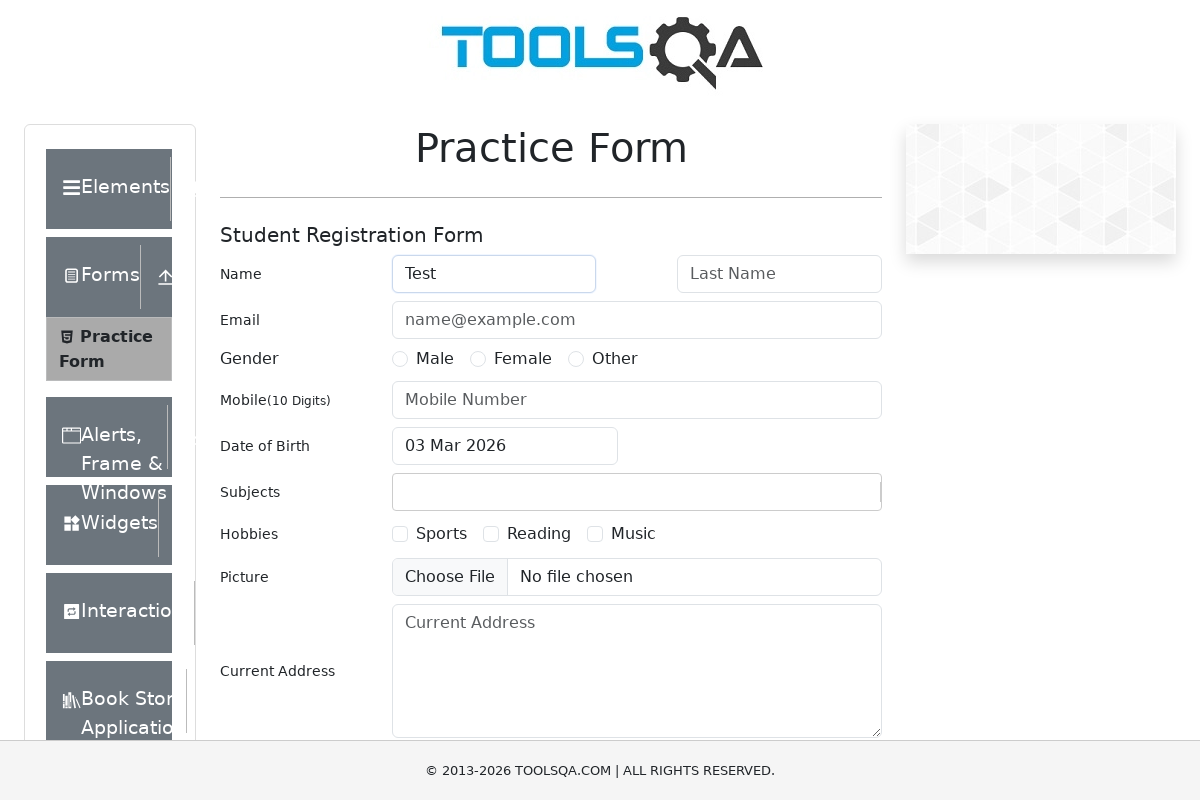

Filled last name field with 'User' on #lastName
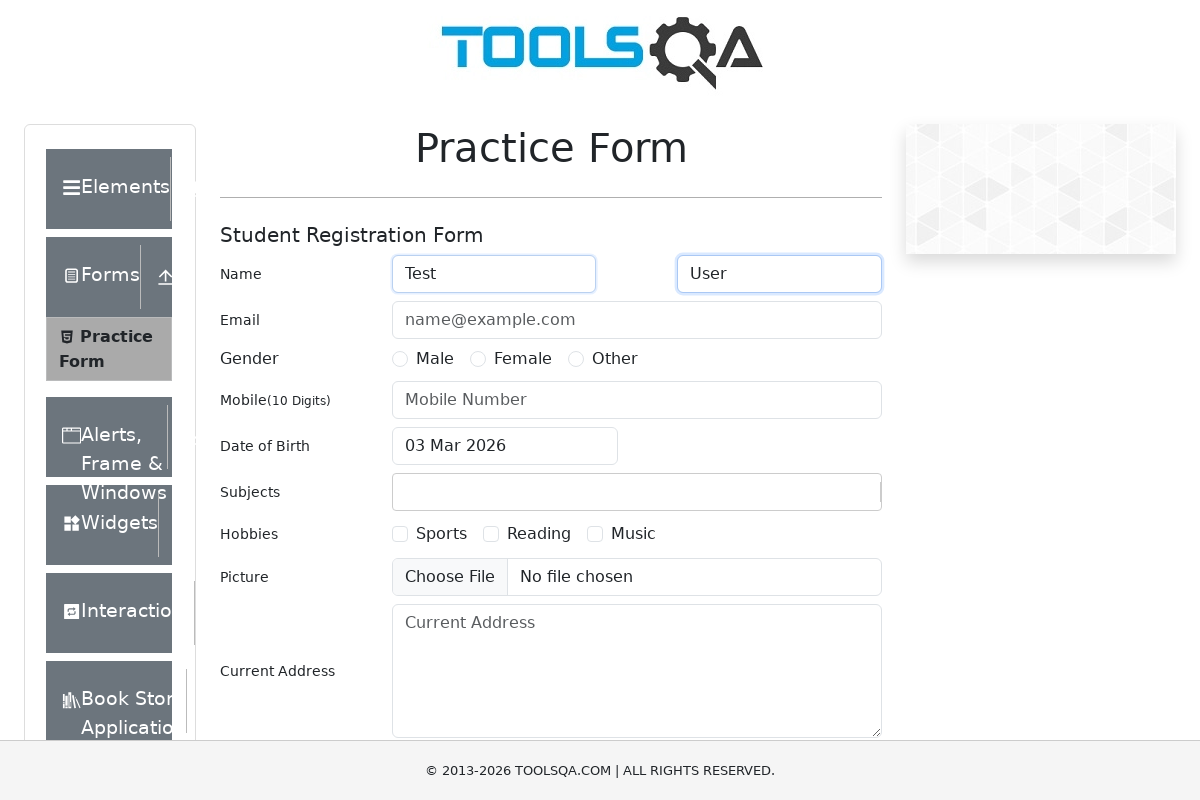

Filled email field with 'testuser@example.com' on #userEmail
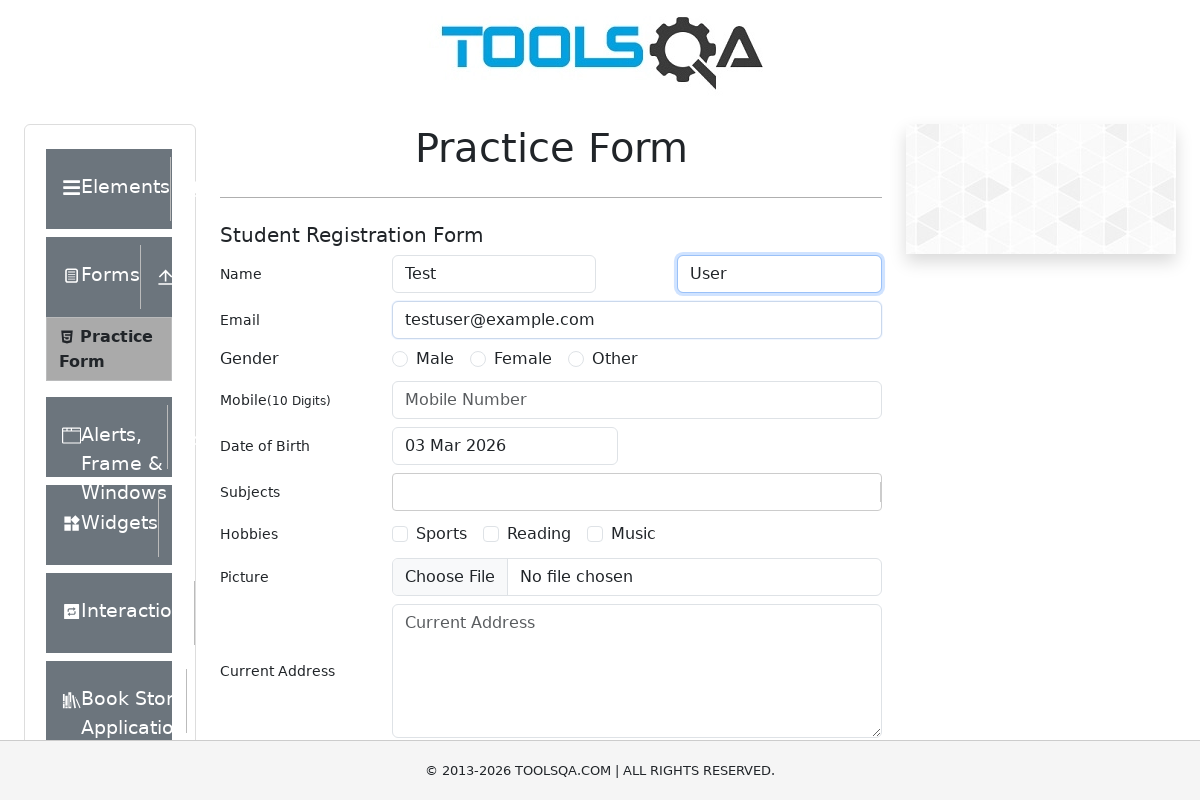

Selected Male gender option at (434, 359) on label[for='gender-radio-1']
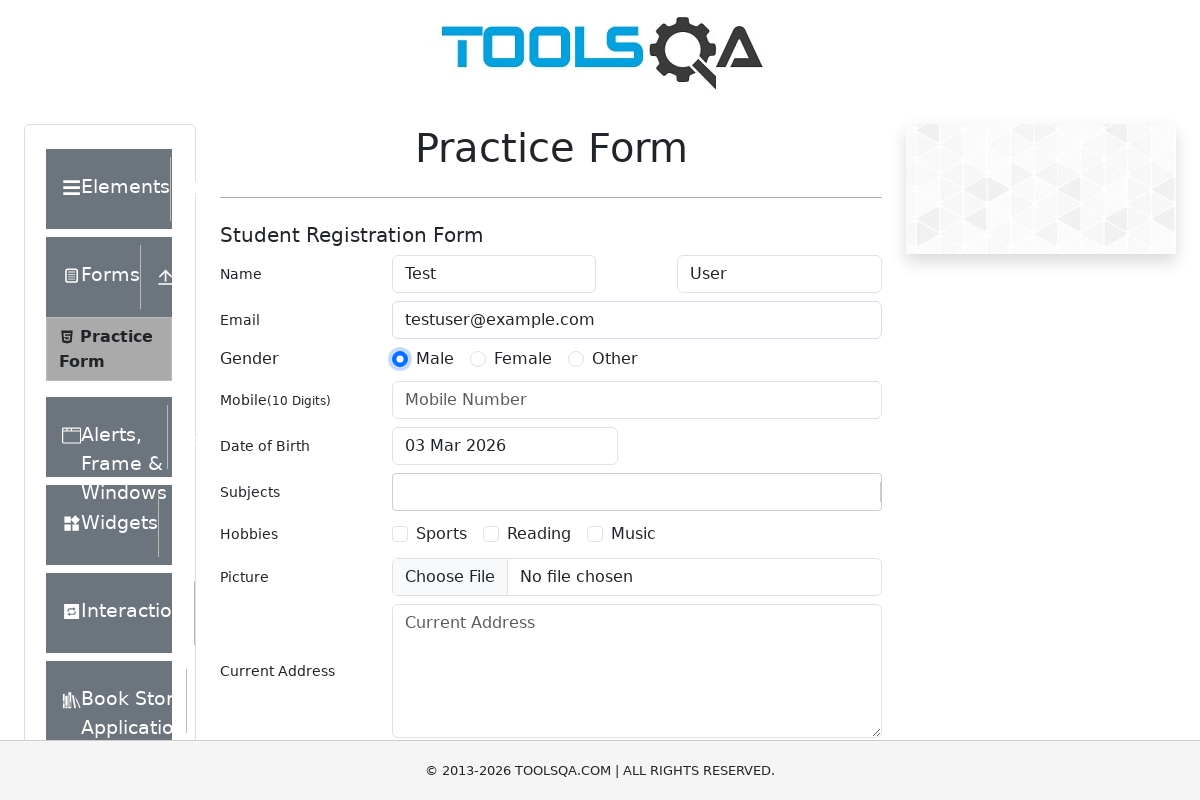

Filled mobile number field with '9876543210' on #userNumber
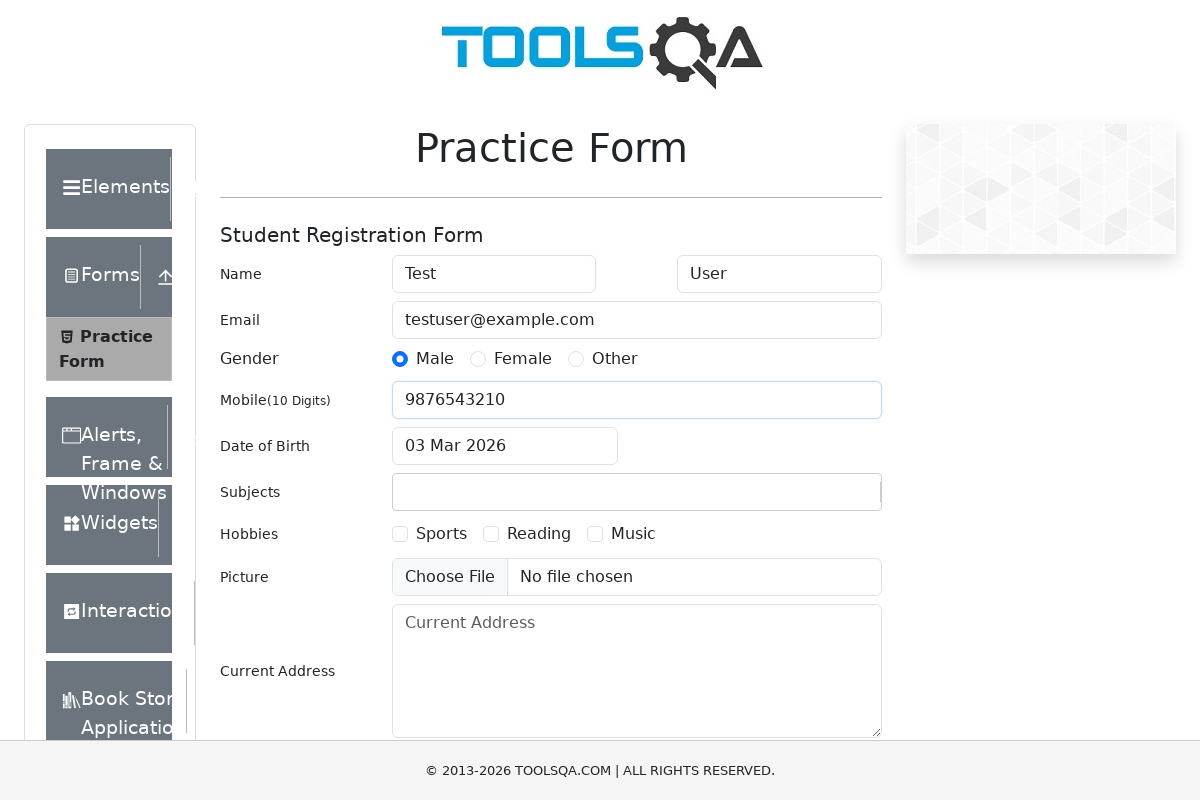

Scrolled submit button into view
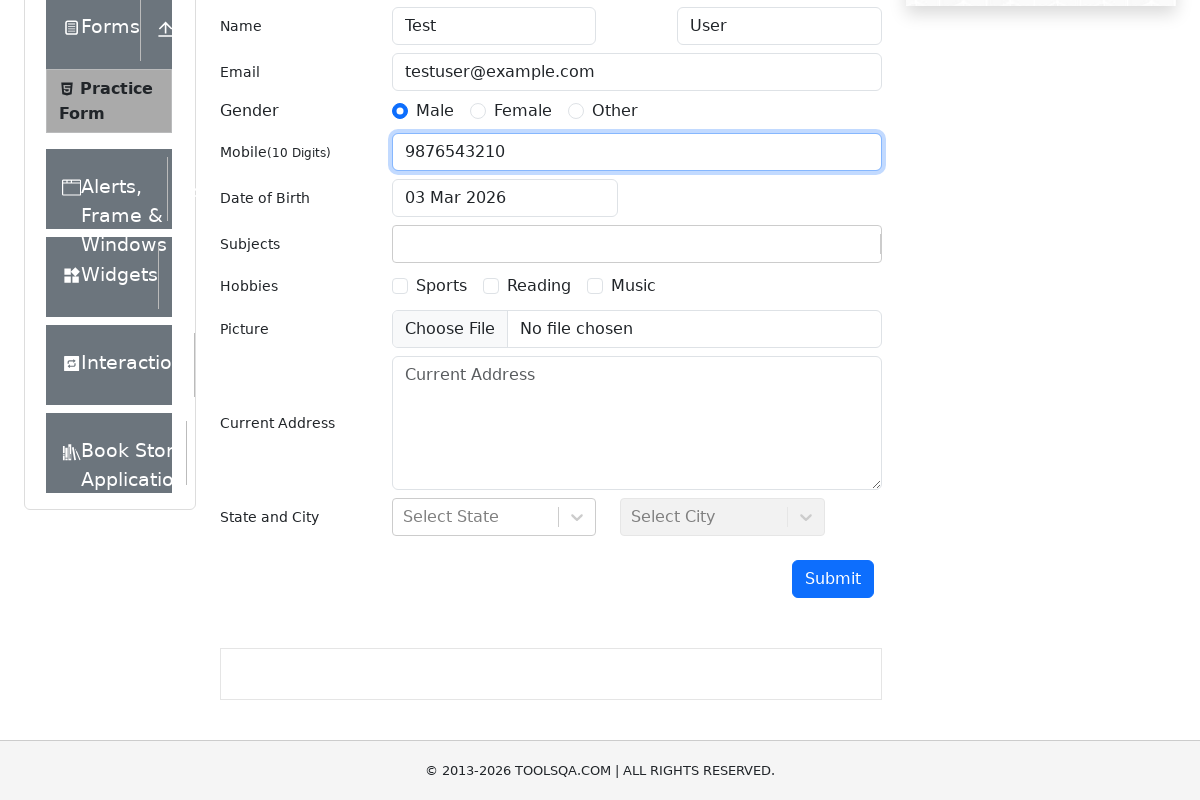

Clicked submit button to submit registration form at (833, 579) on #submit
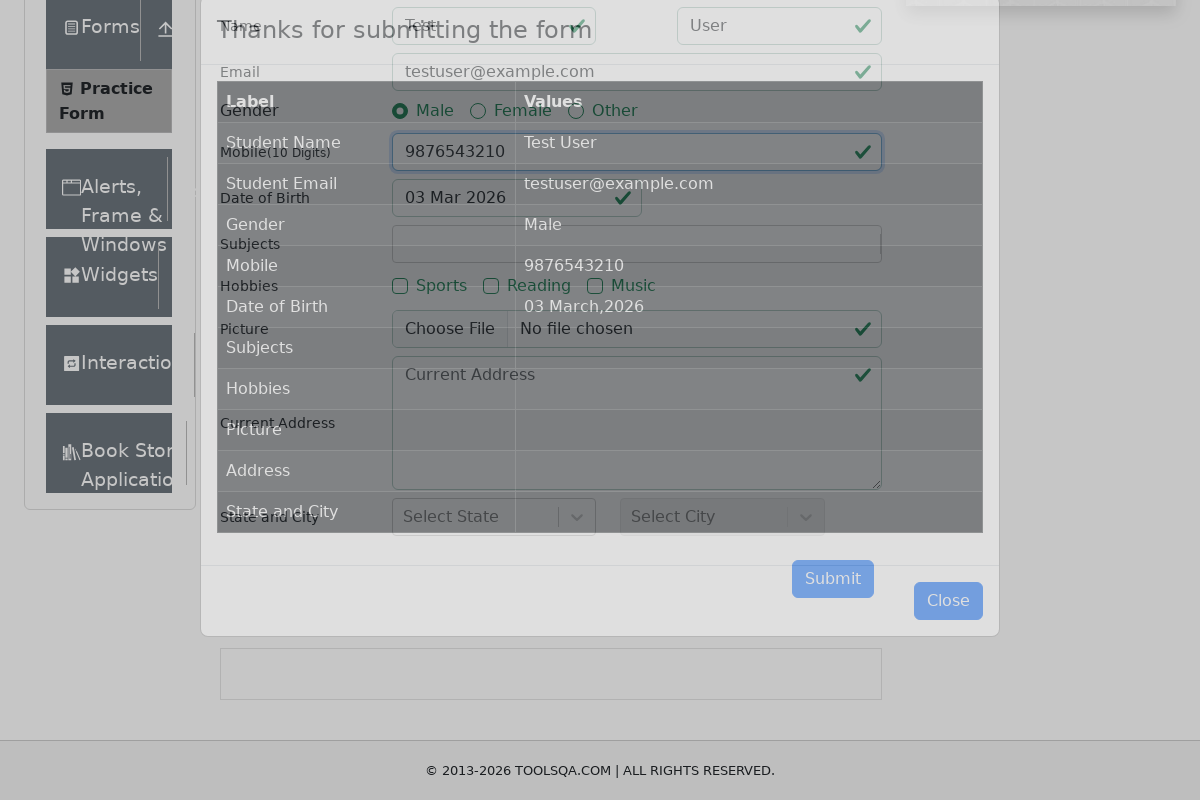

Confirmation modal appeared and is visible
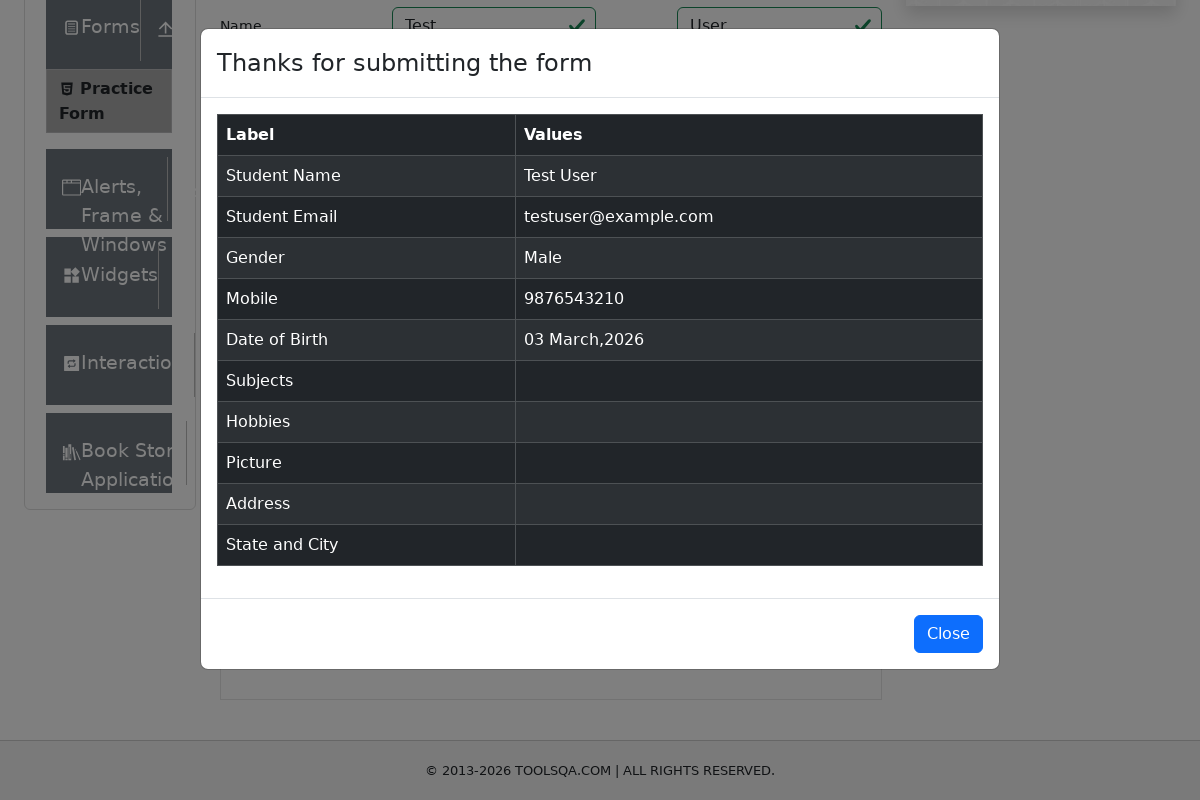

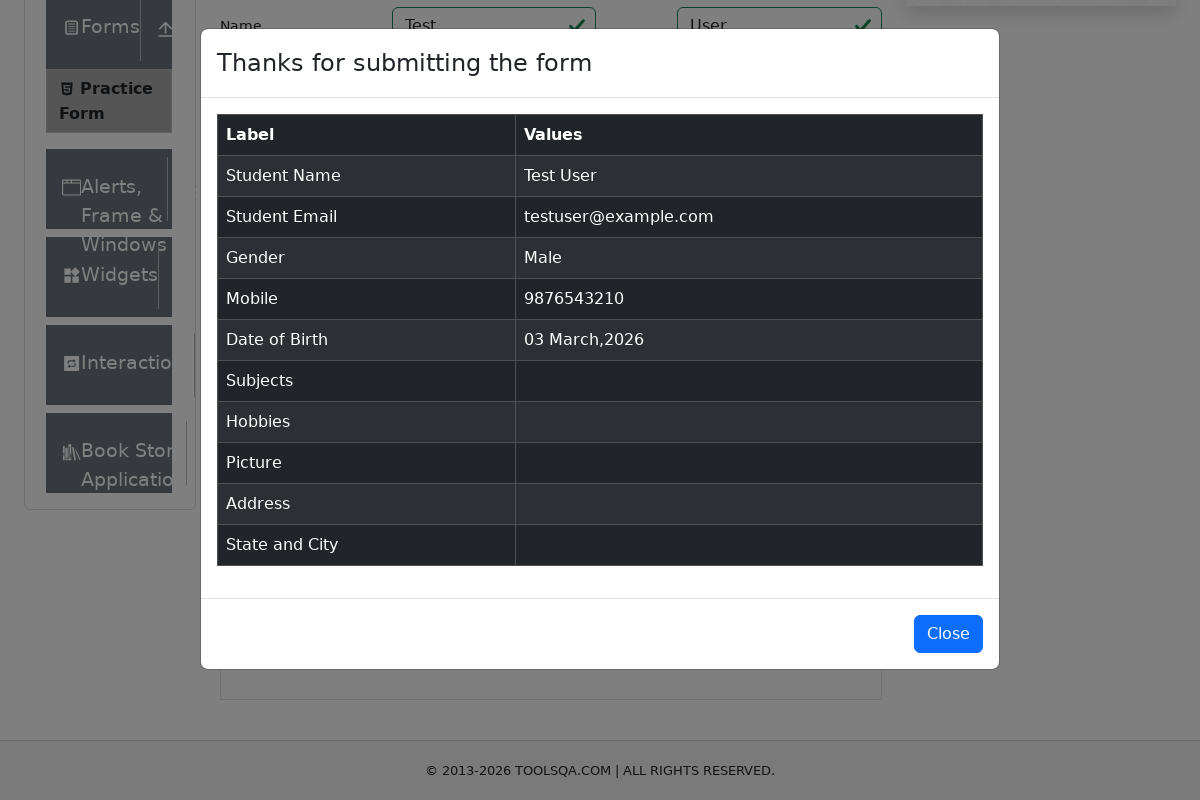